Solves a mathematical puzzle by extracting a value from an image attribute, calculating a mathematical function, and submitting the answer along with checkbox and radio button selections

Starting URL: http://suninjuly.github.io/get_attribute.html

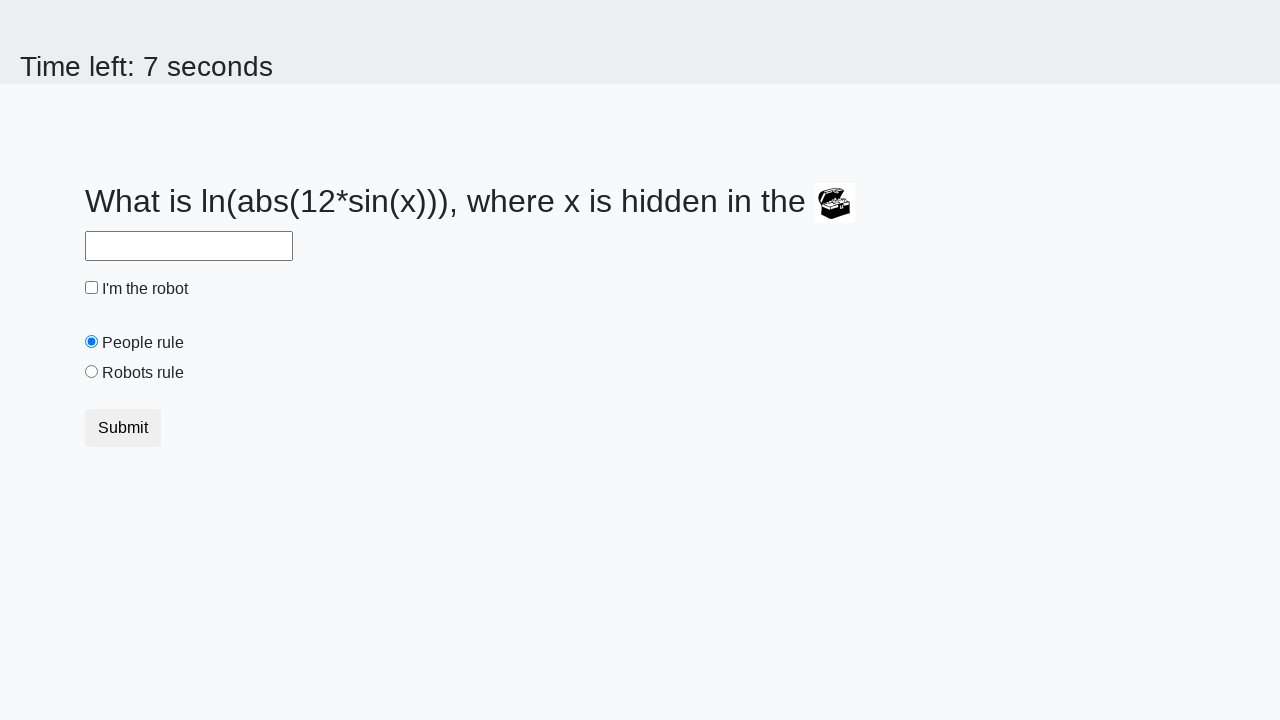

Extracted 'valuex' attribute from treasure image element
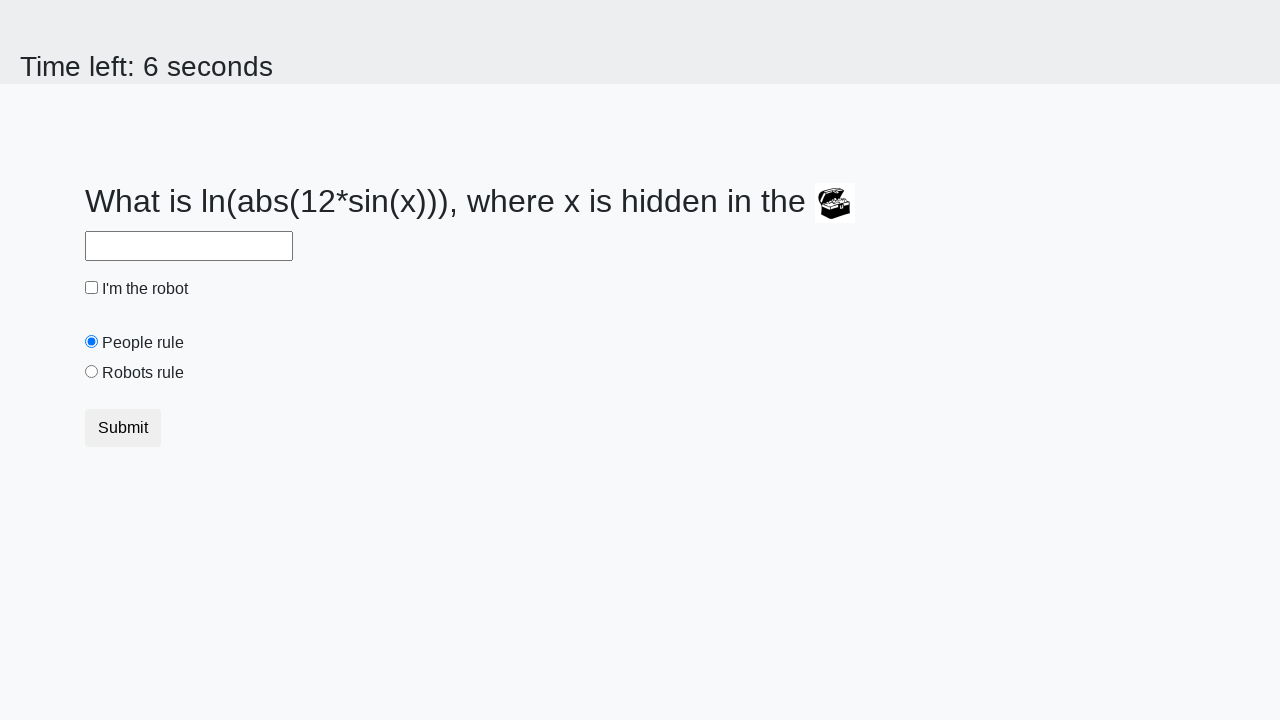

Calculated mathematical function: ln(|12 * sin(x)|)
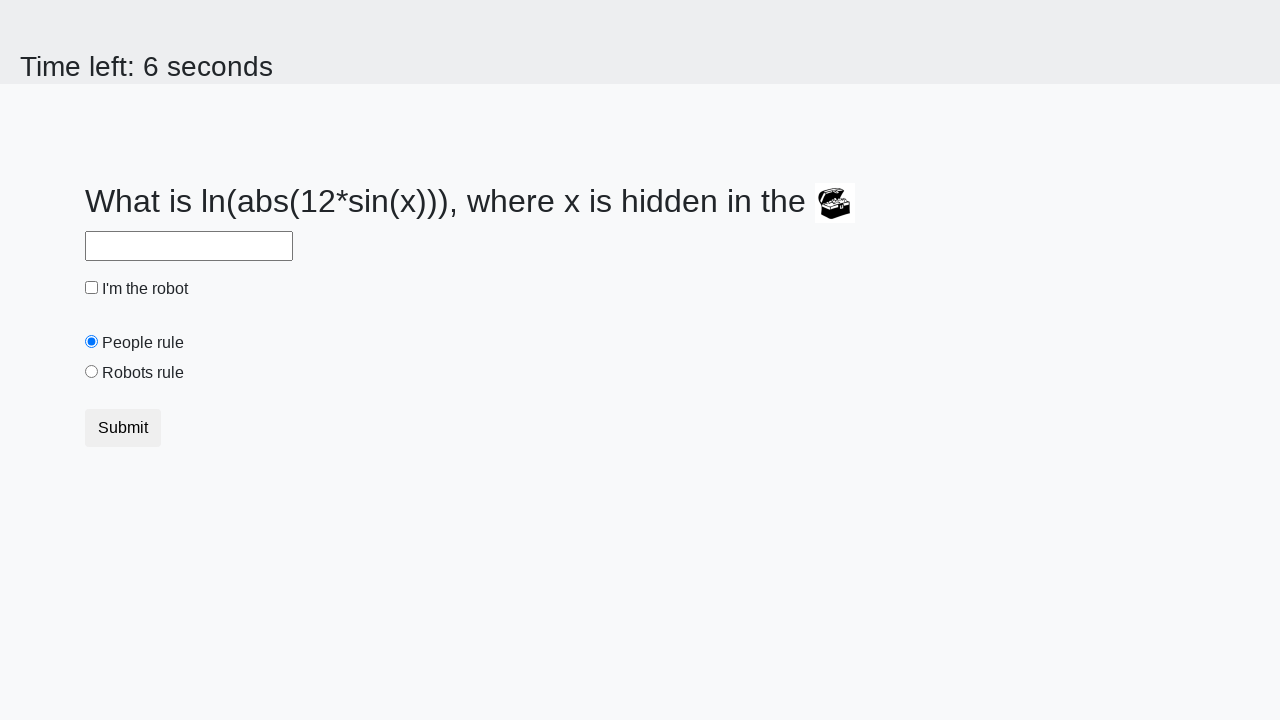

Filled answer field with calculated result on #answer
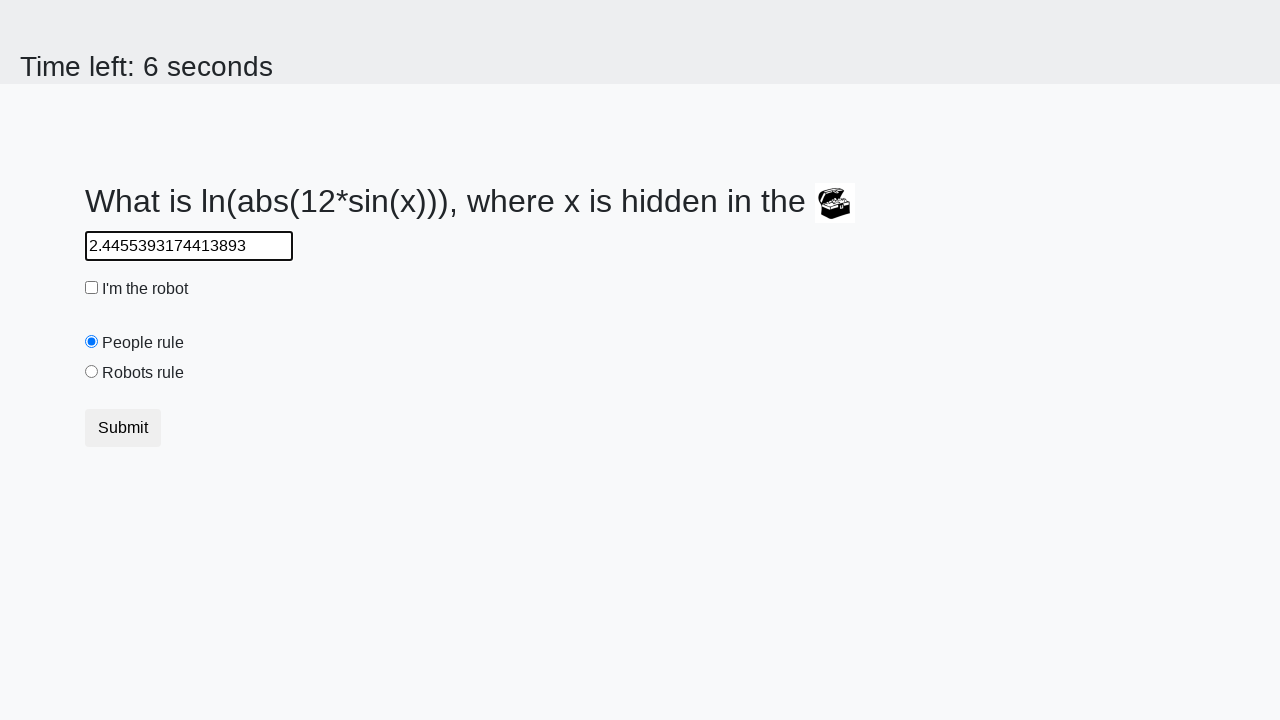

Clicked robot checkbox to enable it at (92, 288) on input#robotCheckbox
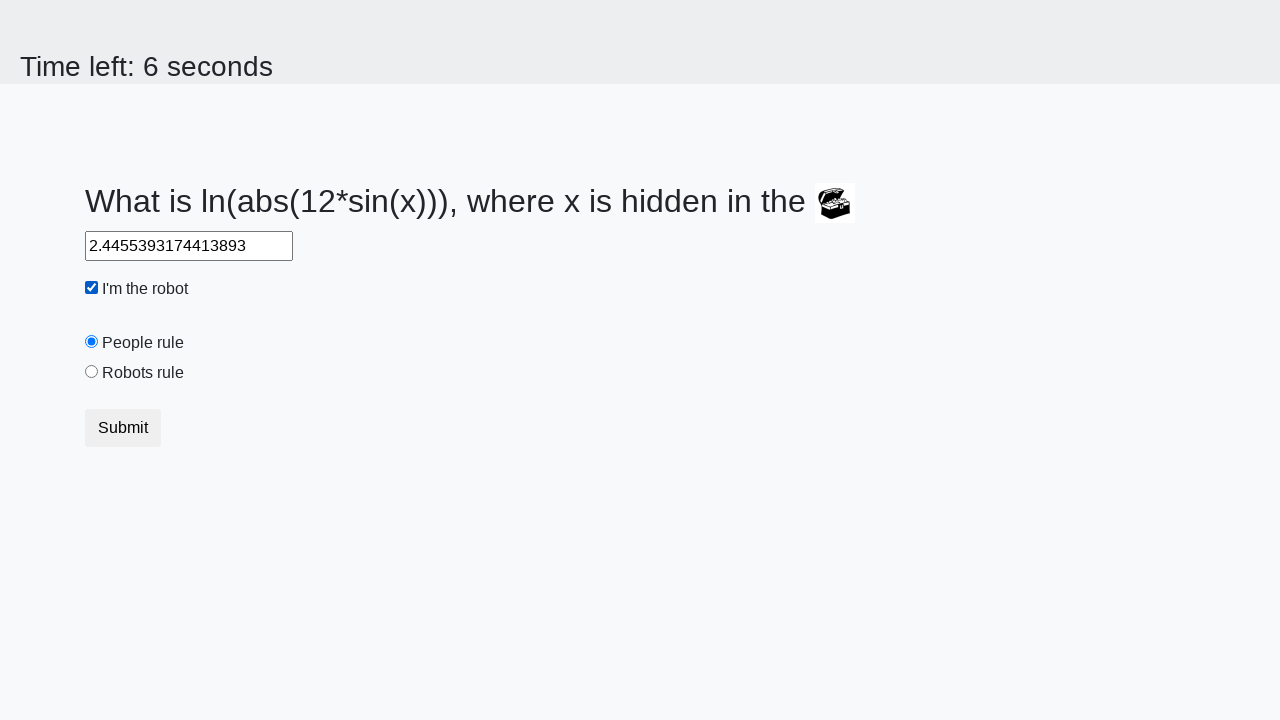

Selected 'Robots rule!' radio button option at (92, 372) on input#robotsRule
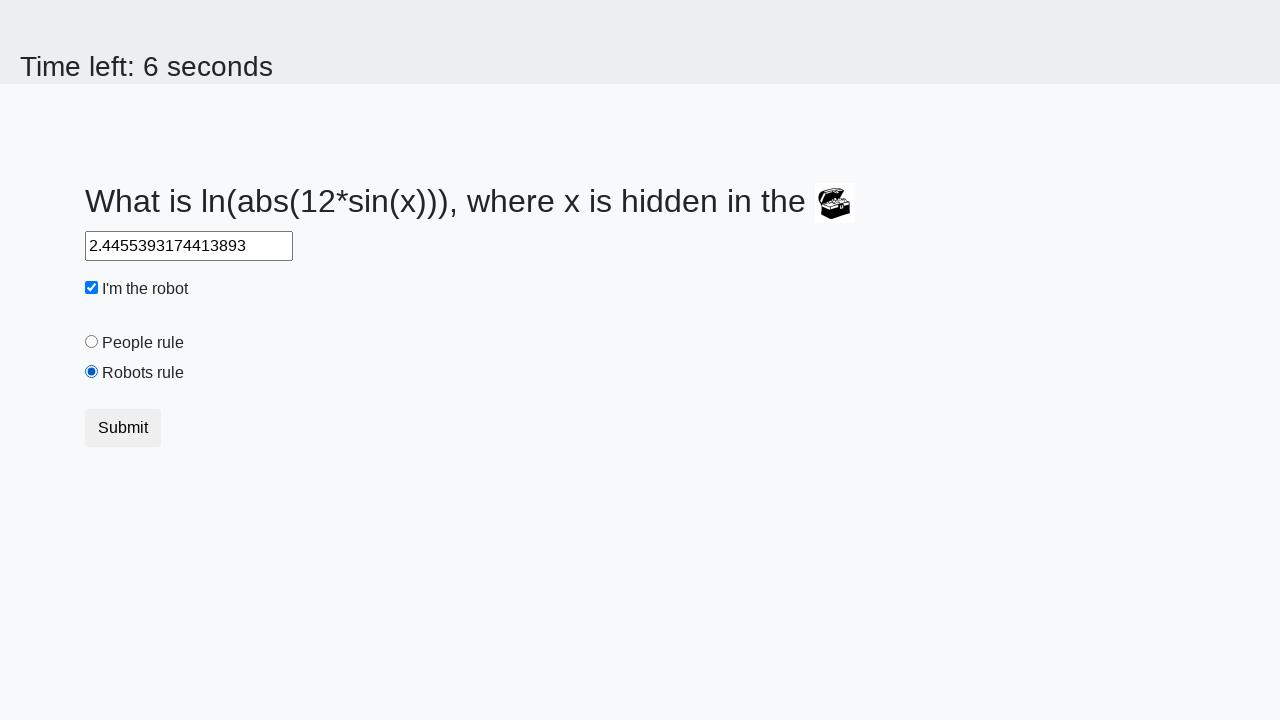

Clicked submit button to submit the form at (123, 428) on button[type="submit"]
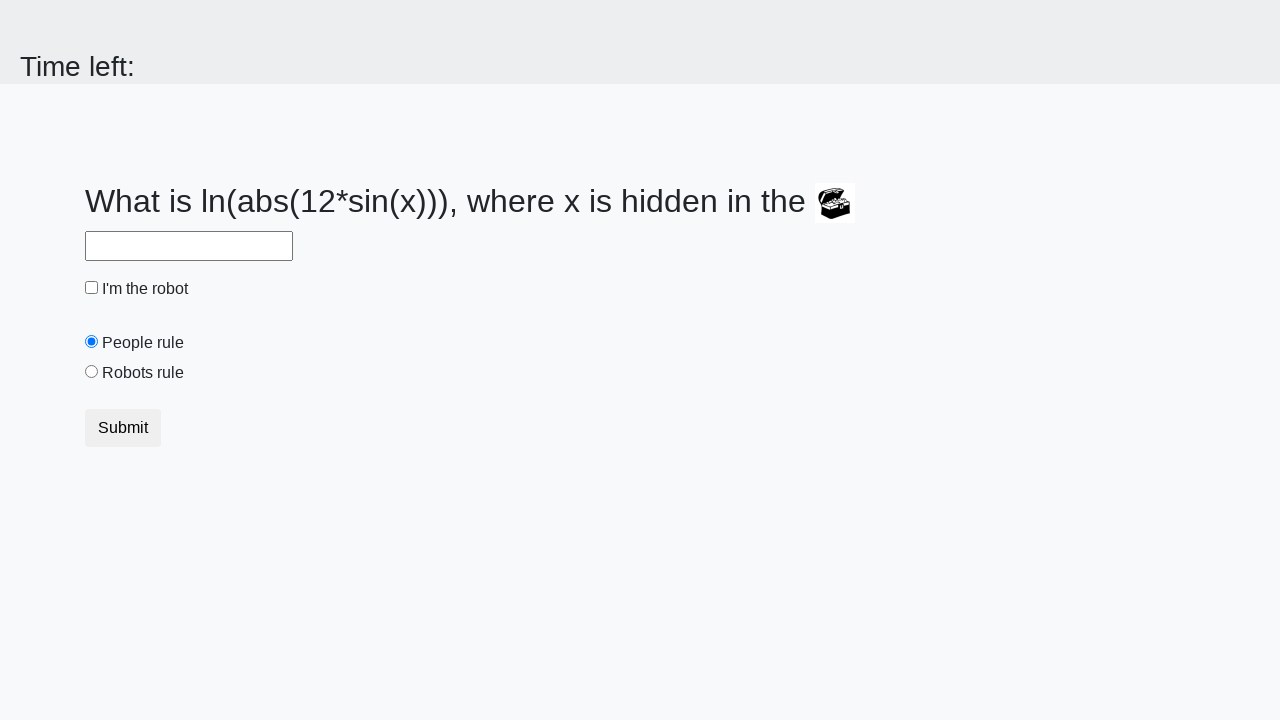

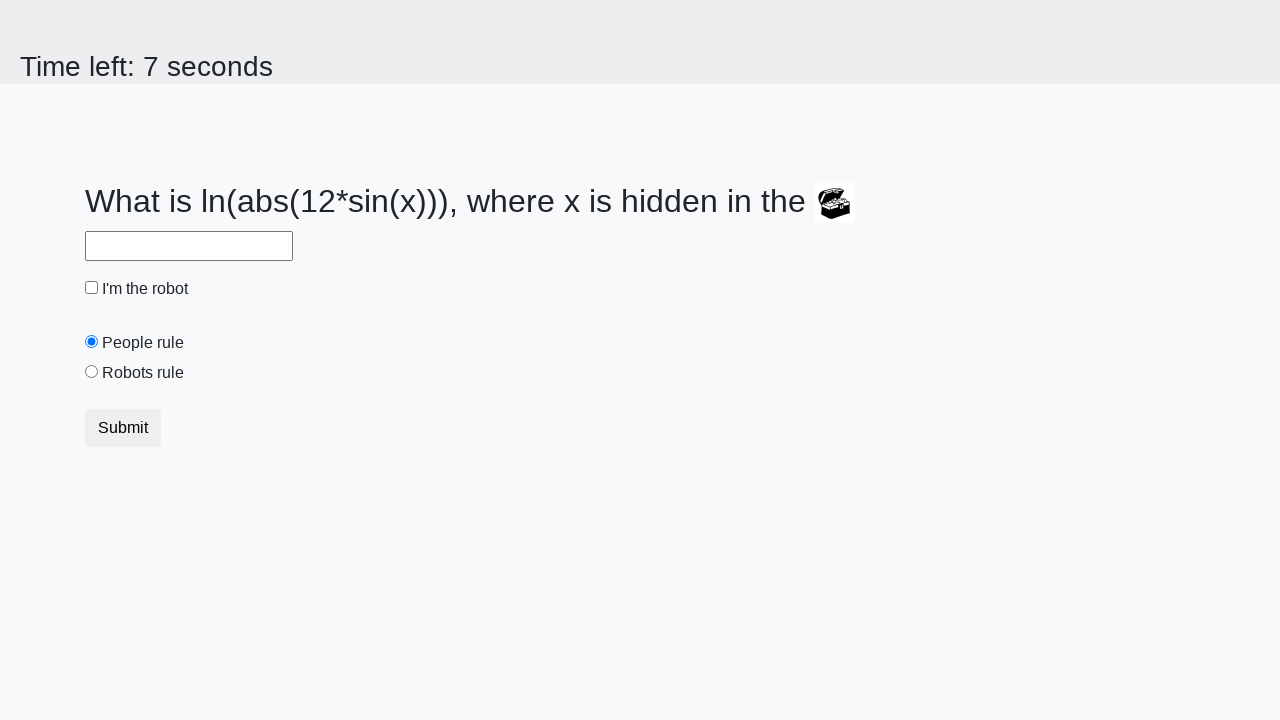